Tests implicit wait functionality by waiting for a button that becomes visible after 5 seconds and verifying its text.

Starting URL: https://demoqa.com/dynamic-properties

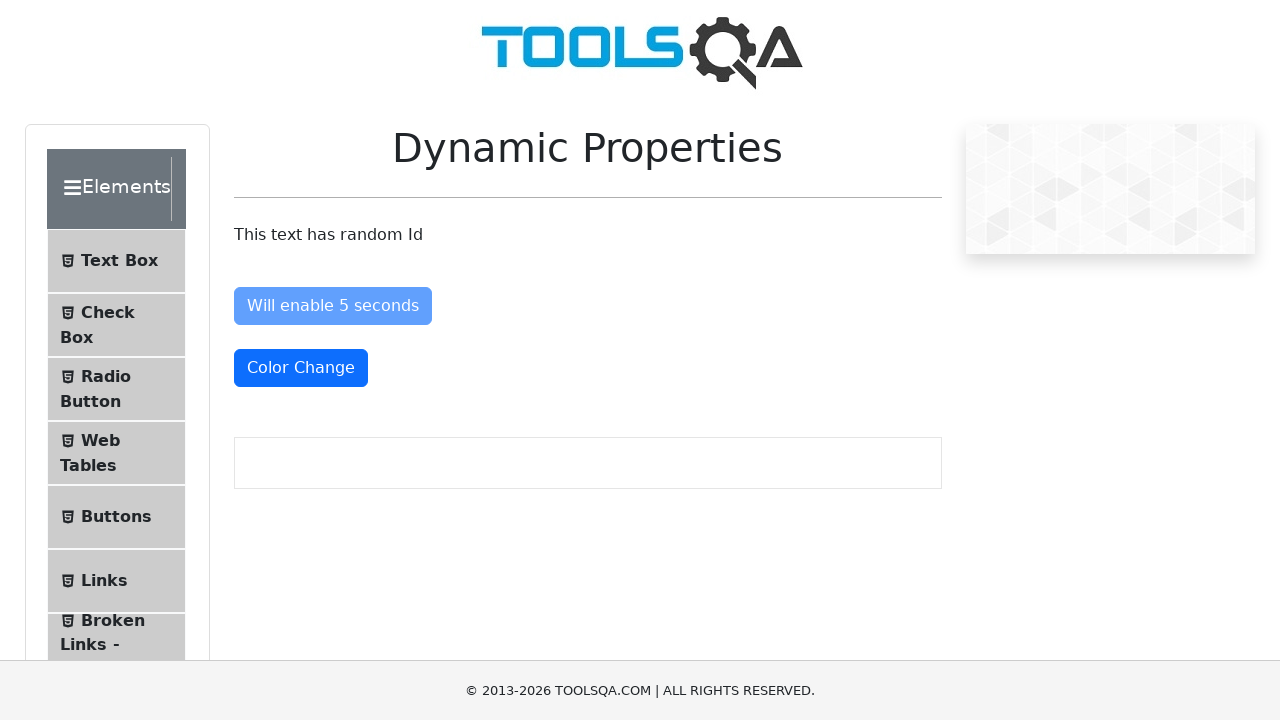

Navigated to DemoQA dynamic properties page
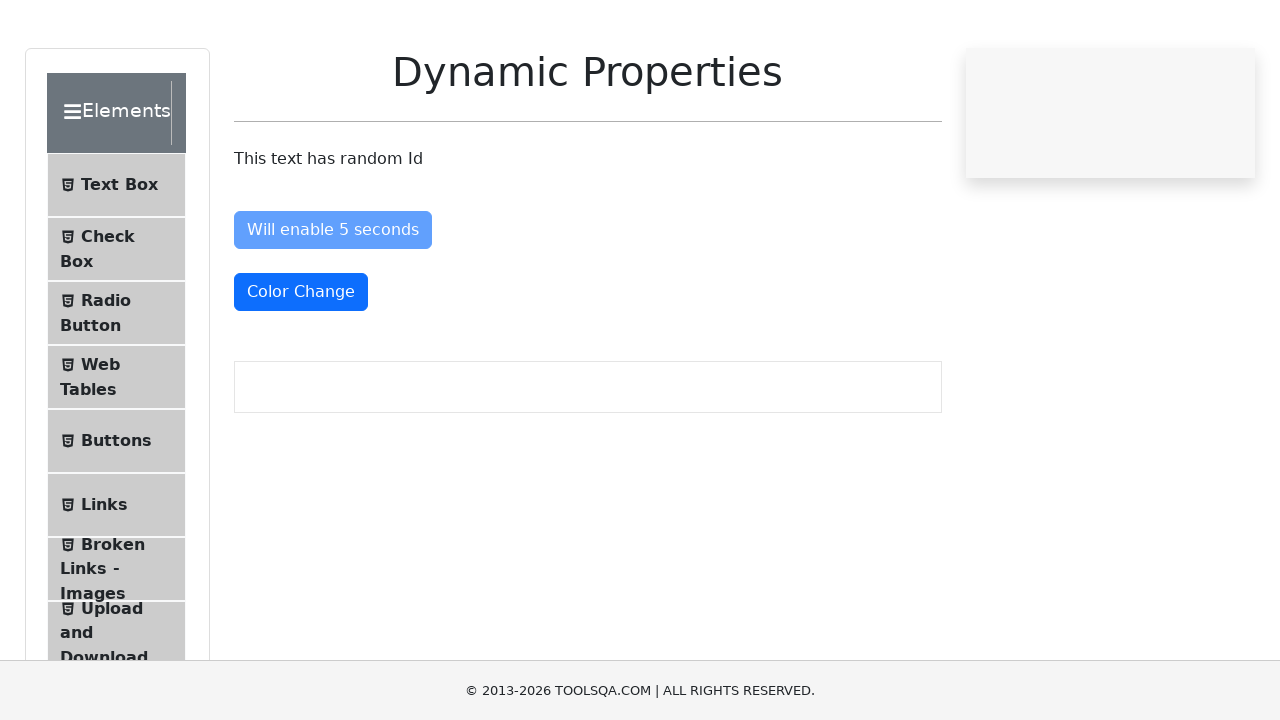

Waited for button with id 'visibleAfter' to become visible (implicit wait for 5 seconds)
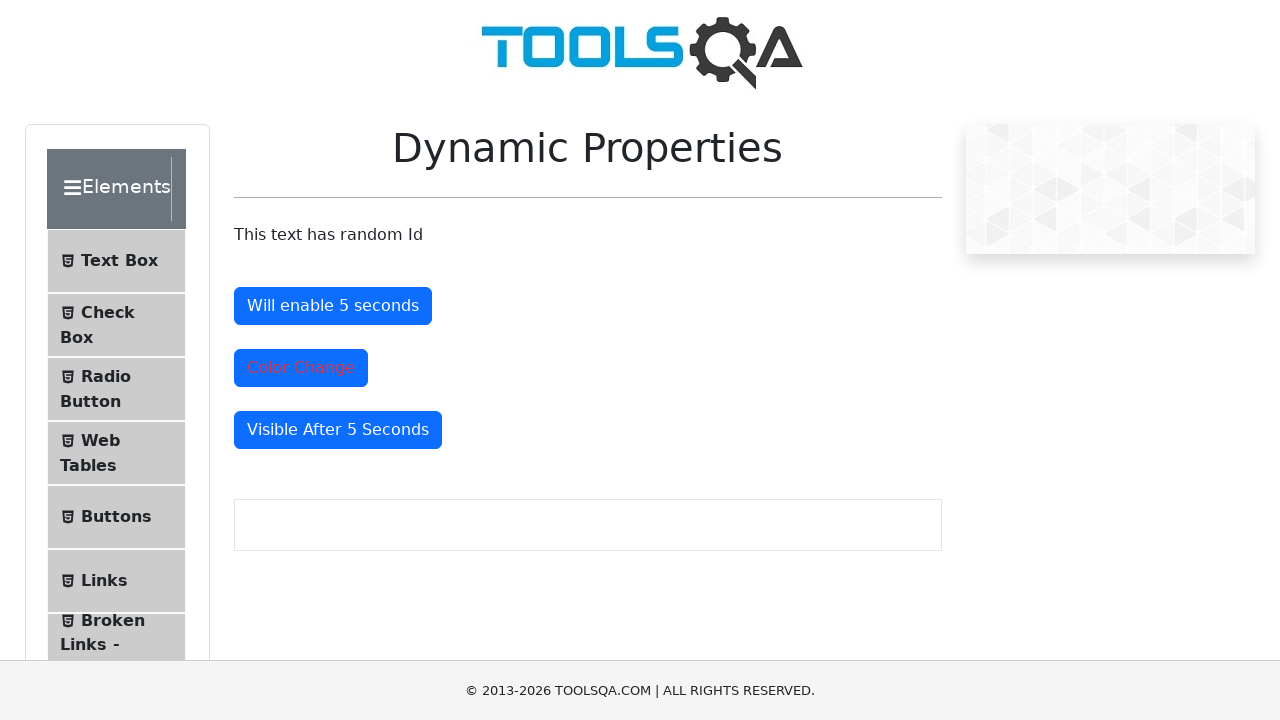

Verified button text matches 'Visible After 5 Seconds'
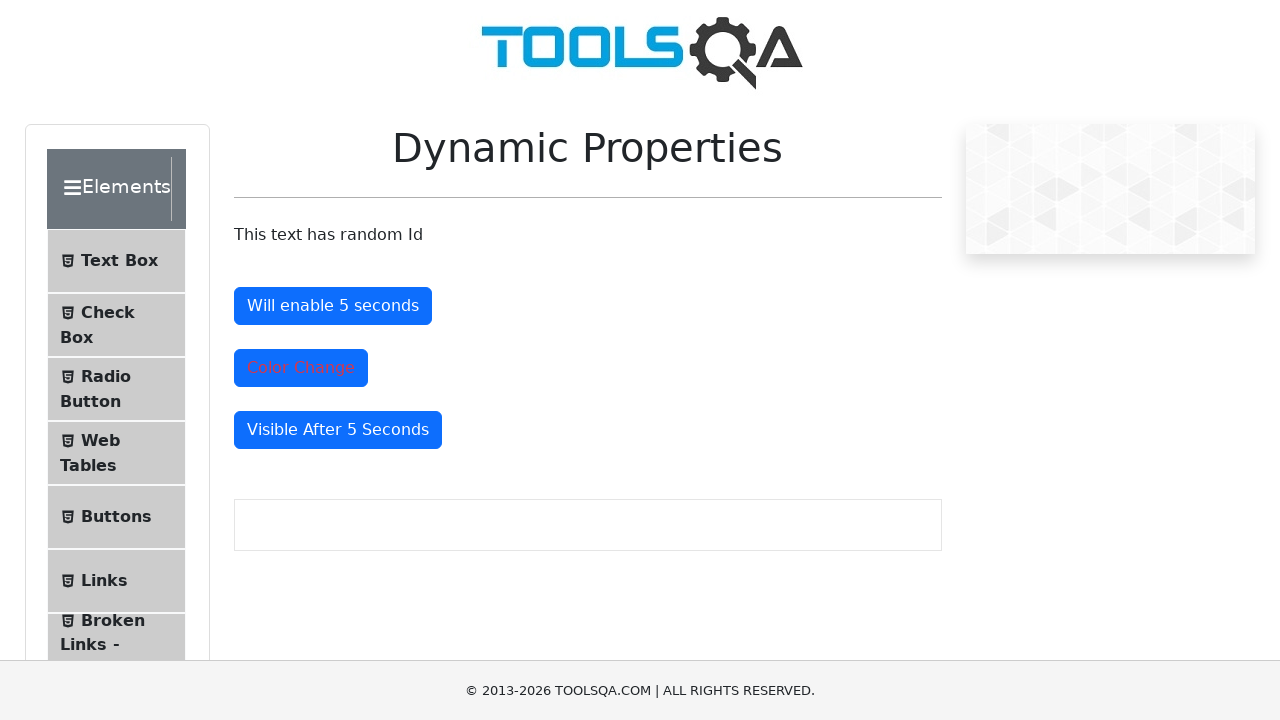

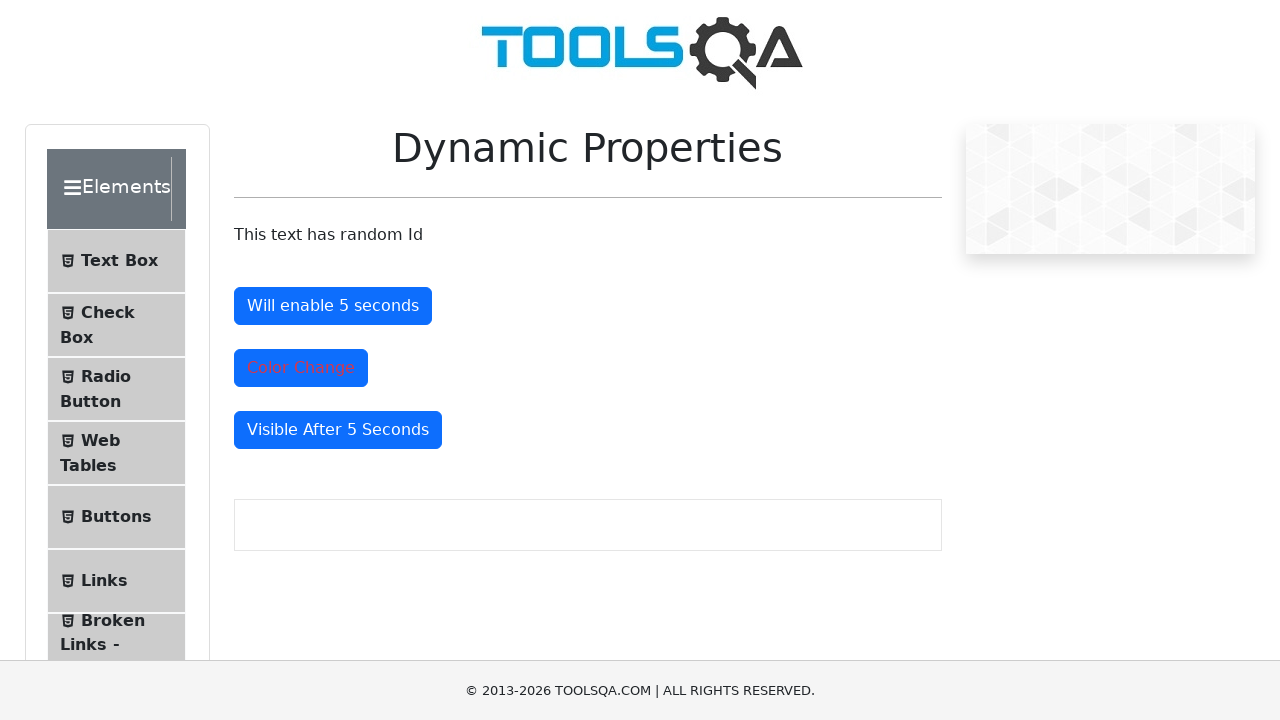